Tests deleting a record from the web table

Starting URL: https://demoqa.com/elements

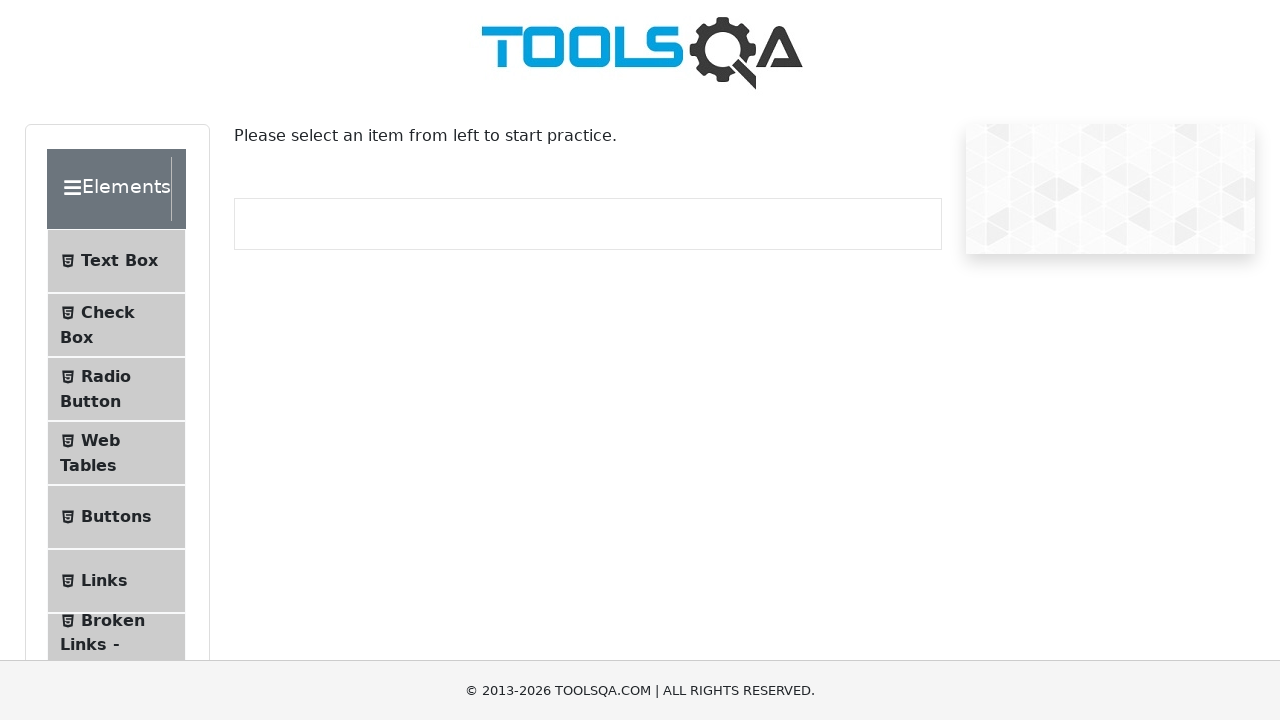

Clicked on Web Tables menu item at (116, 453) on #item-3
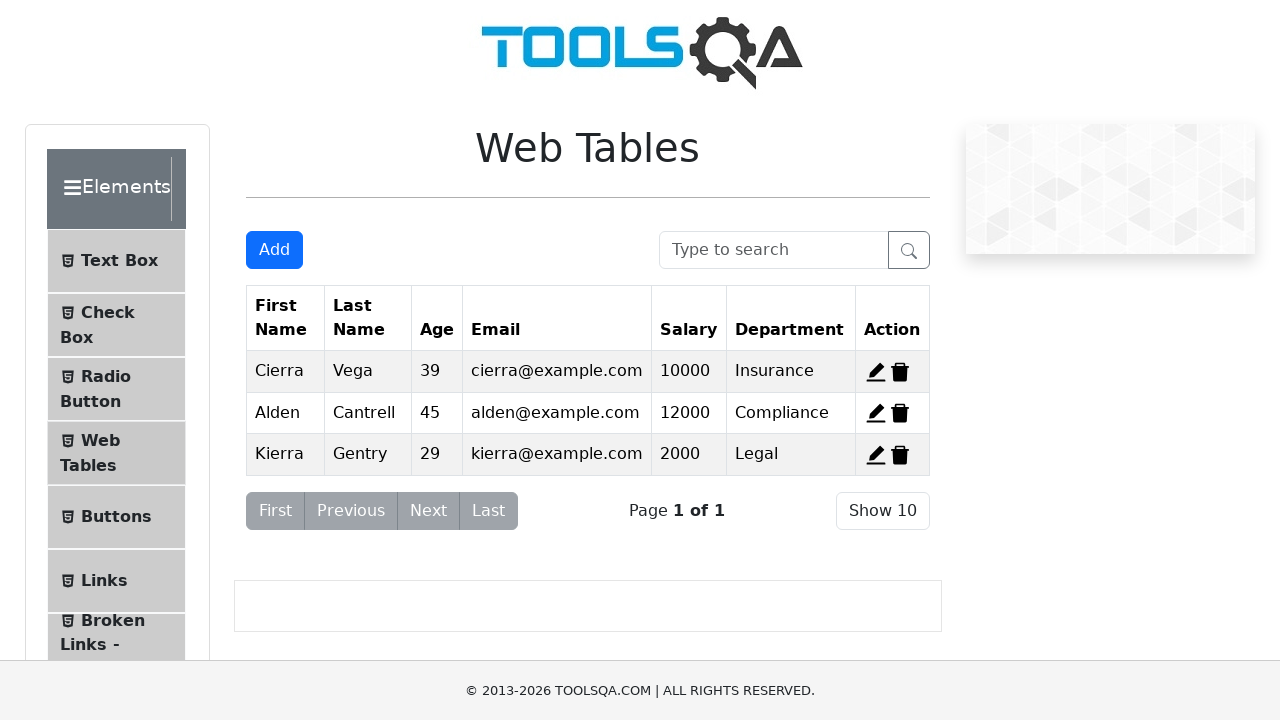

Clicked delete icon for record 1 at (900, 372) on #delete-record-1
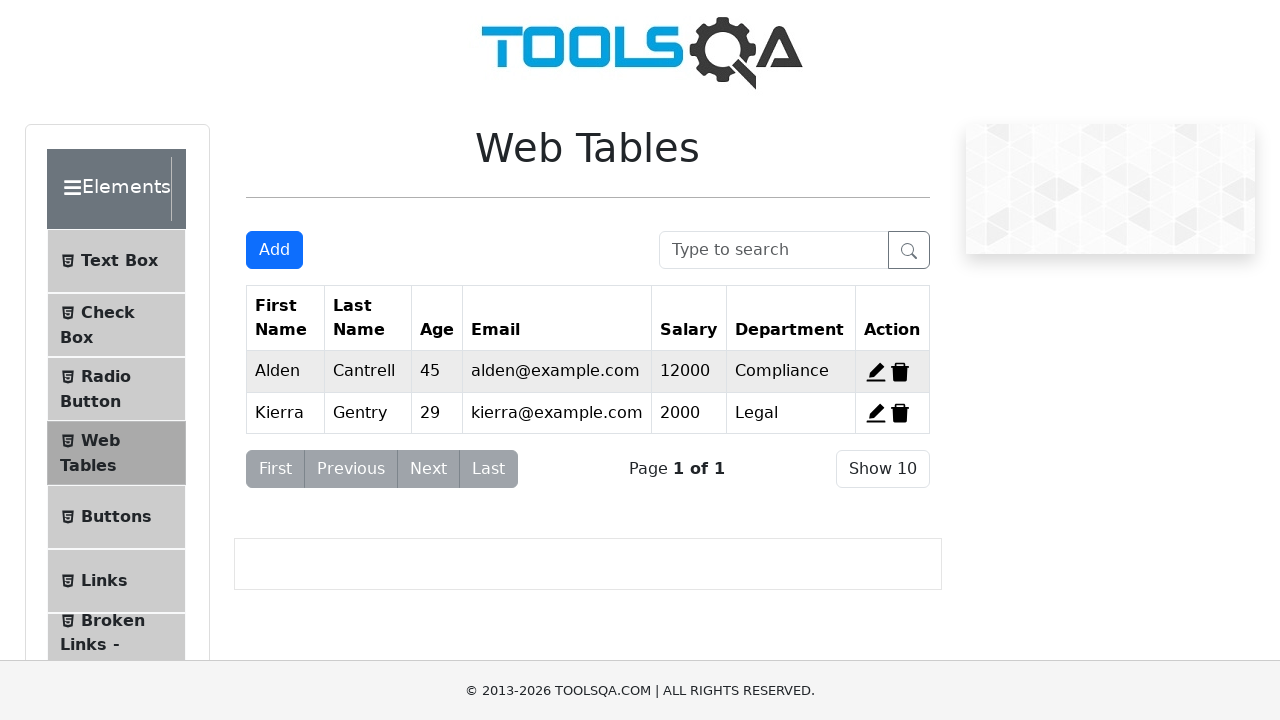

Waited 1 second for deletion to complete
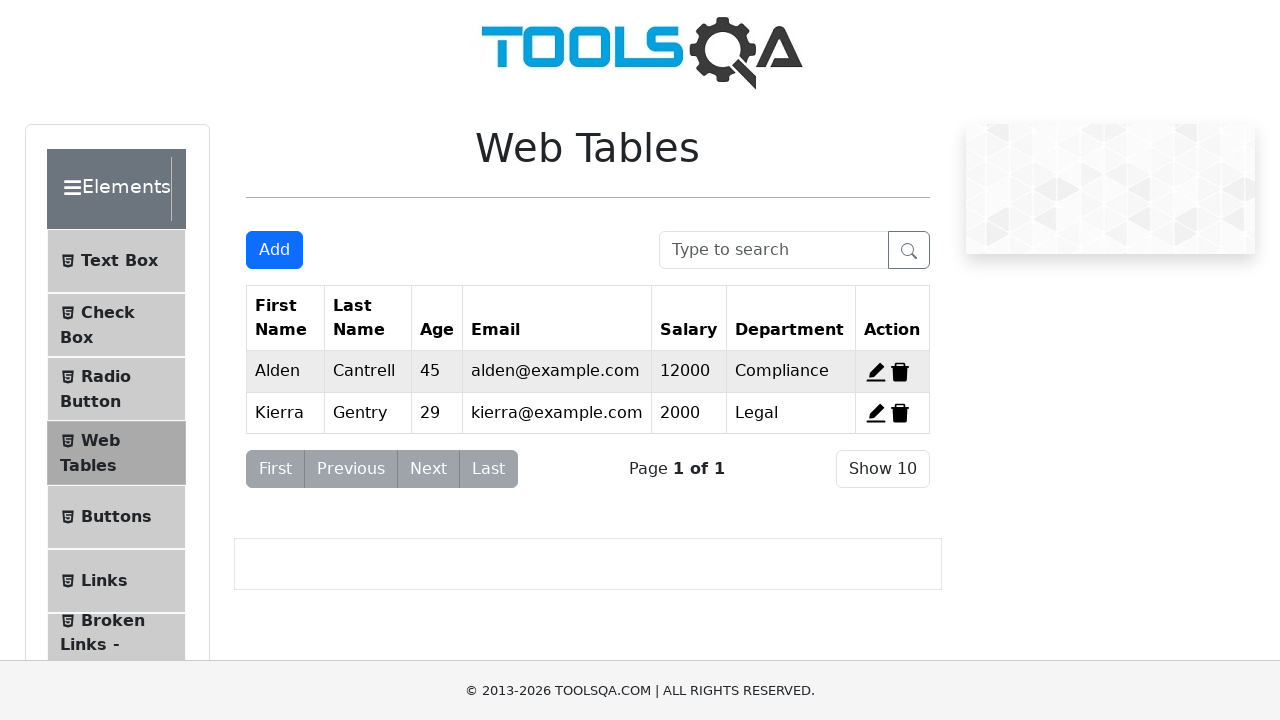

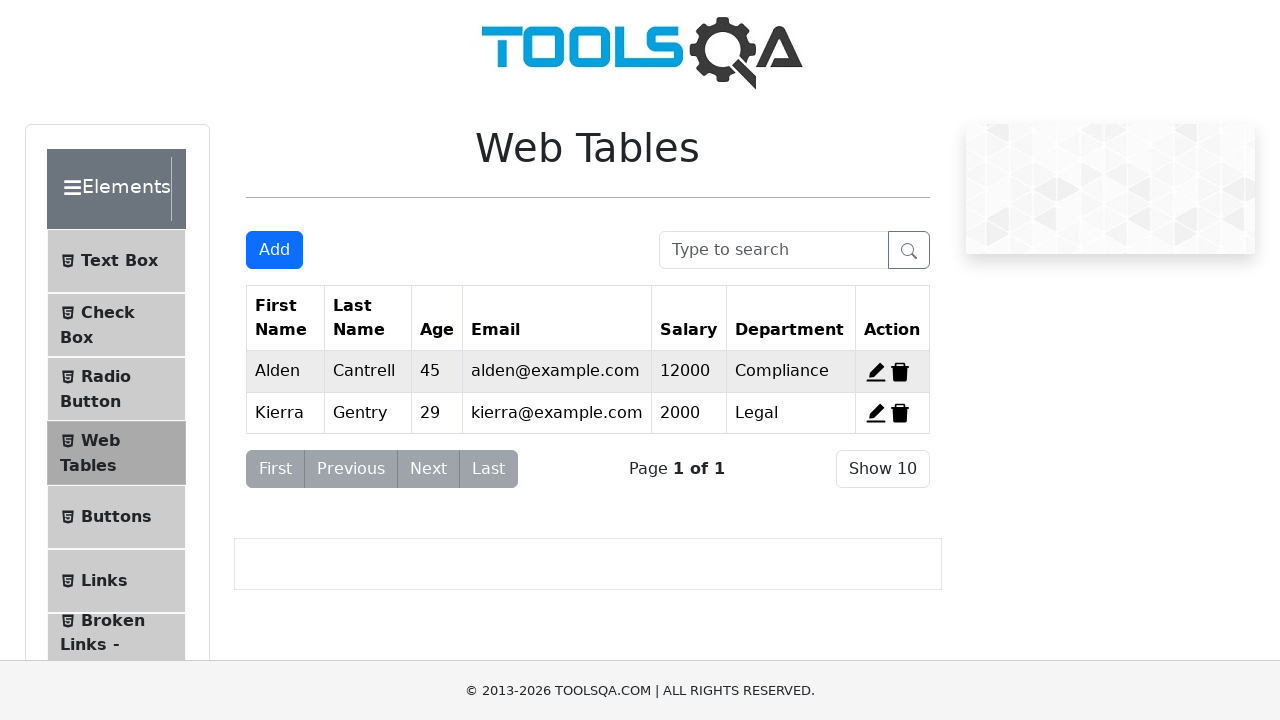